Tests various types of JavaScript alerts including simple alert, confirm dialog, and prompt dialog by triggering them and interacting with each type

Starting URL: https://demoqa.com/alerts

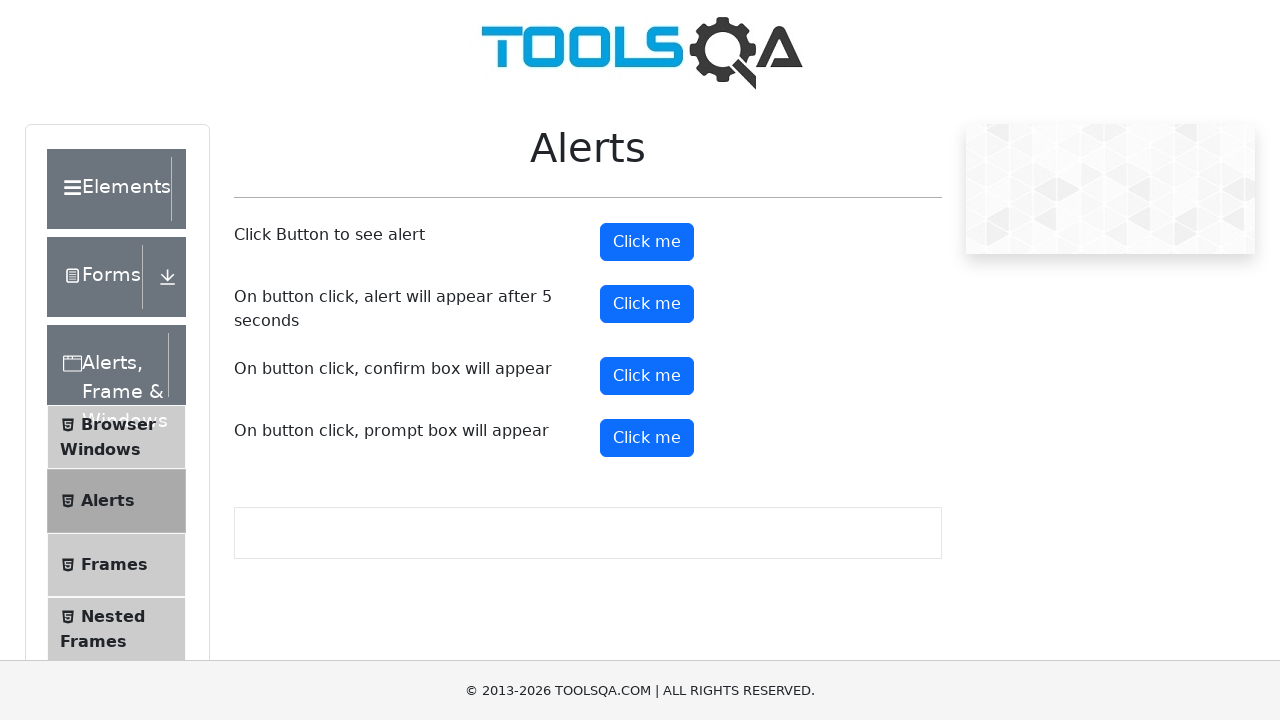

Clicked on simple alert button at (647, 242) on #alertButton
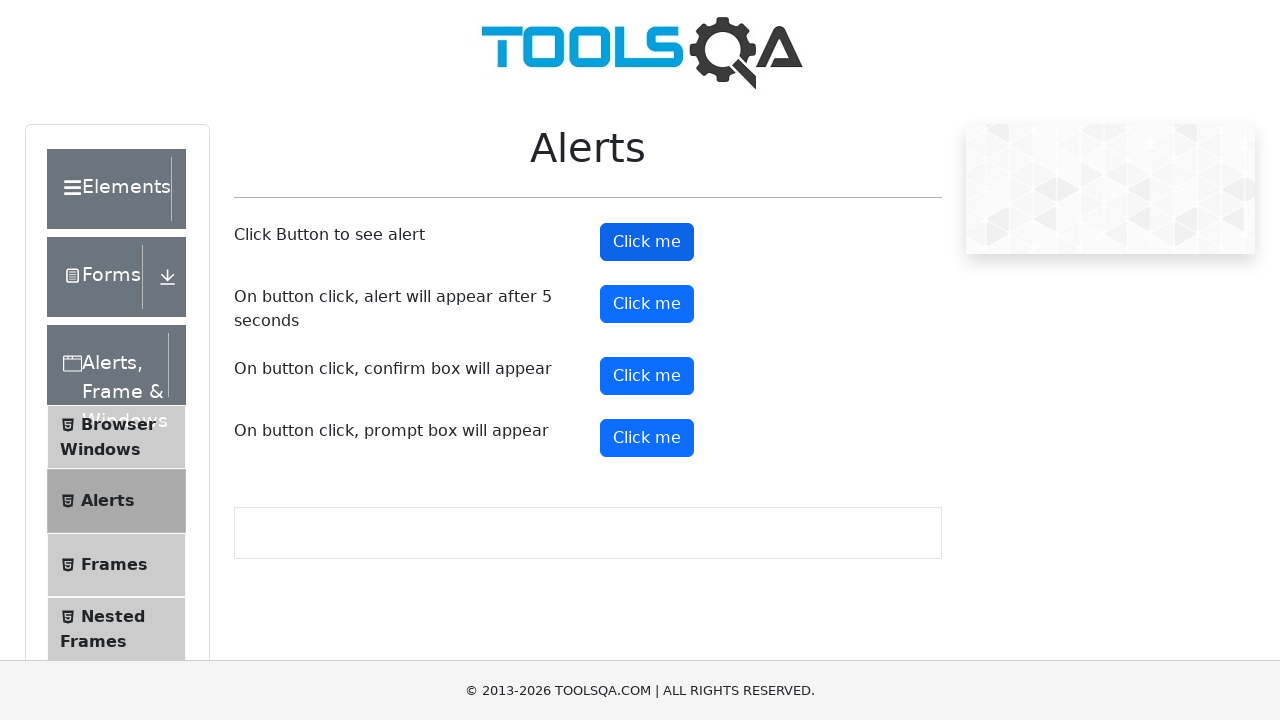

Set up handler to accept simple alert dialog
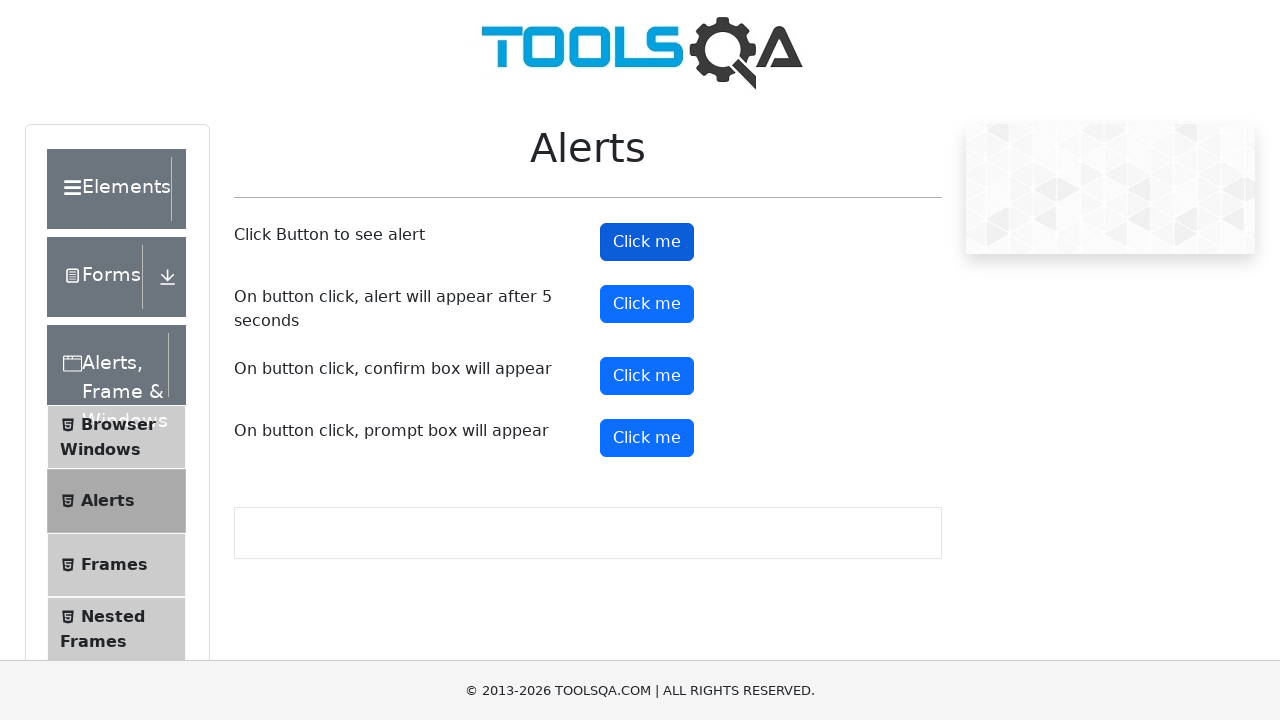

Clicked on confirm button at (647, 376) on #confirmButton
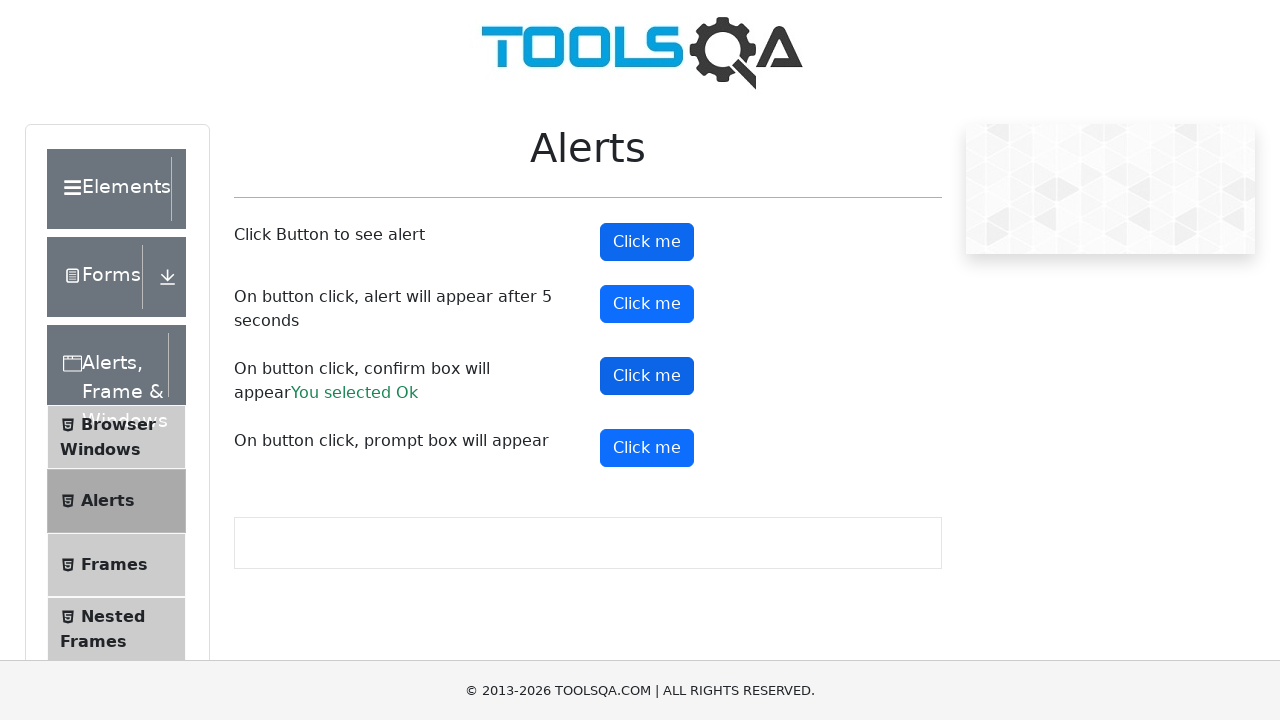

Set up handler to dismiss confirm dialog
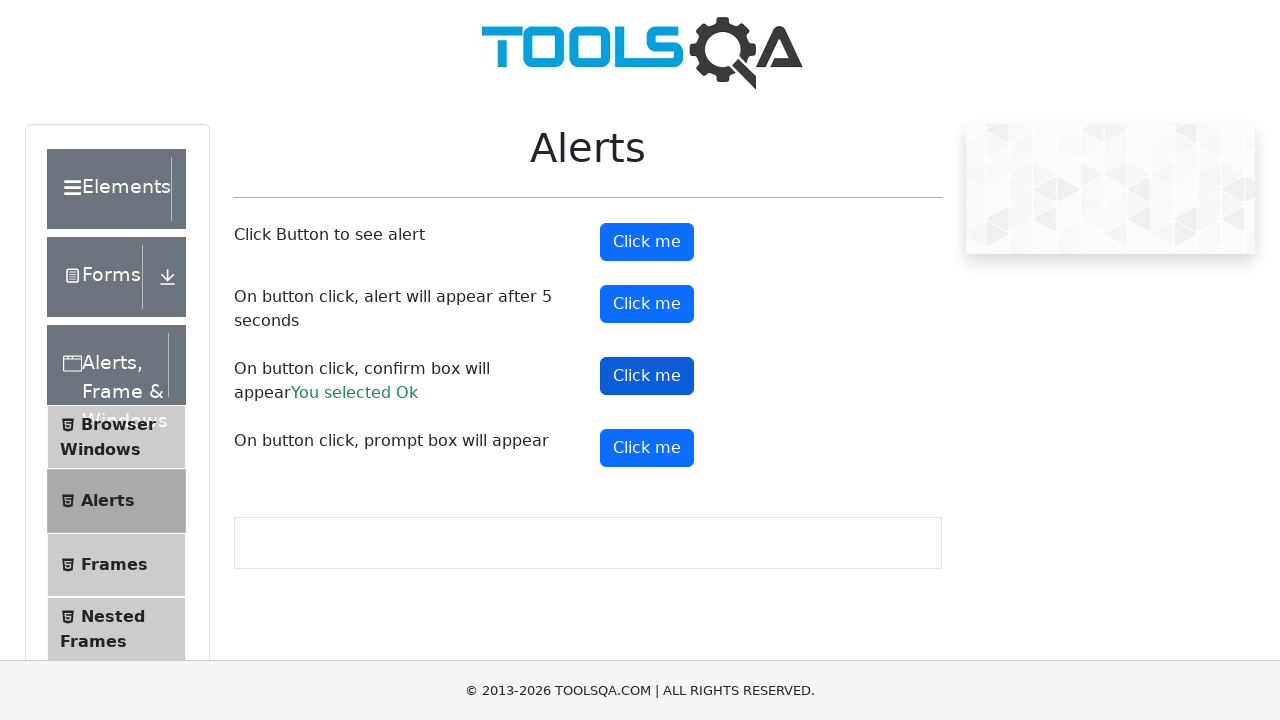

Clicked on prompt button using JavaScript executor
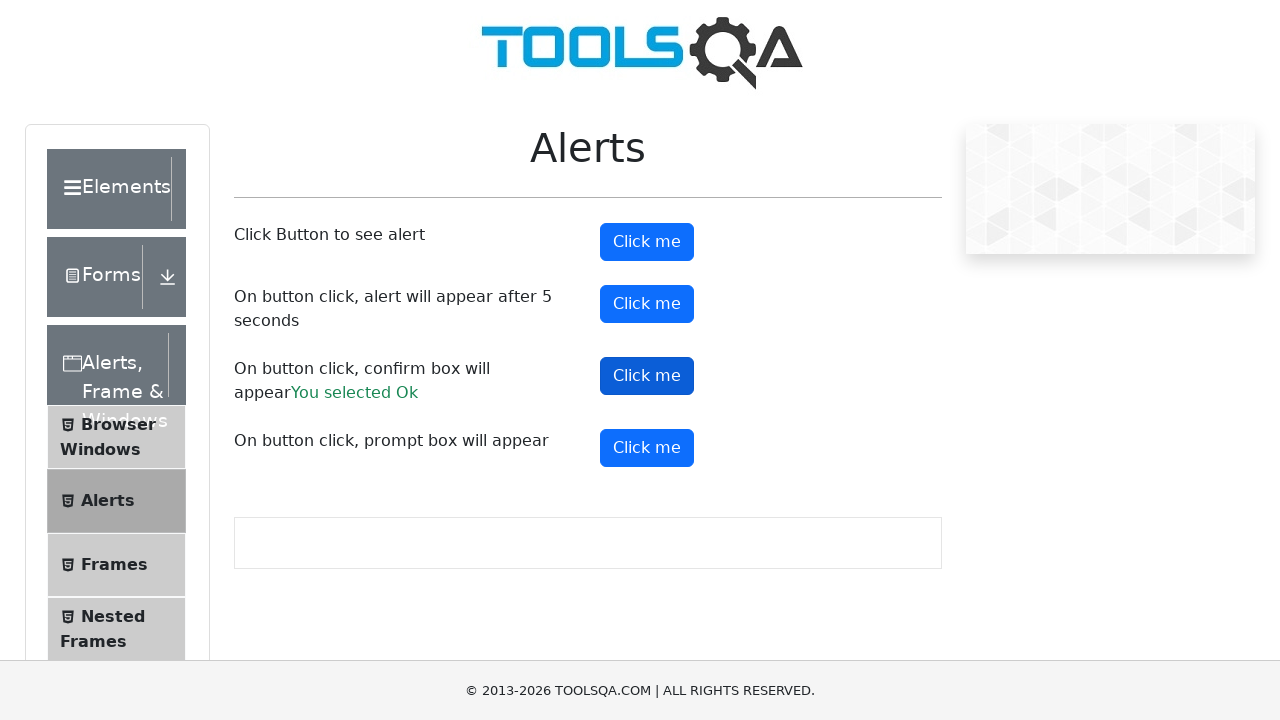

Set up handler to accept prompt dialog and enter 'Hello World'
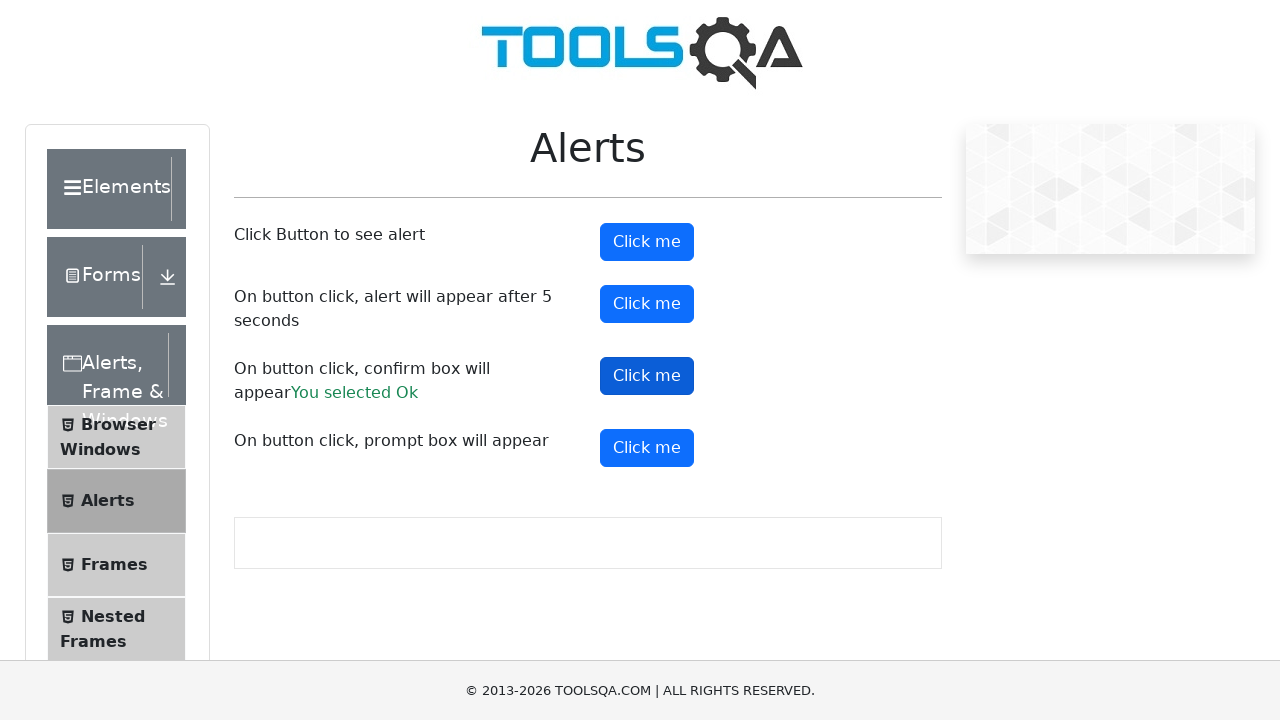

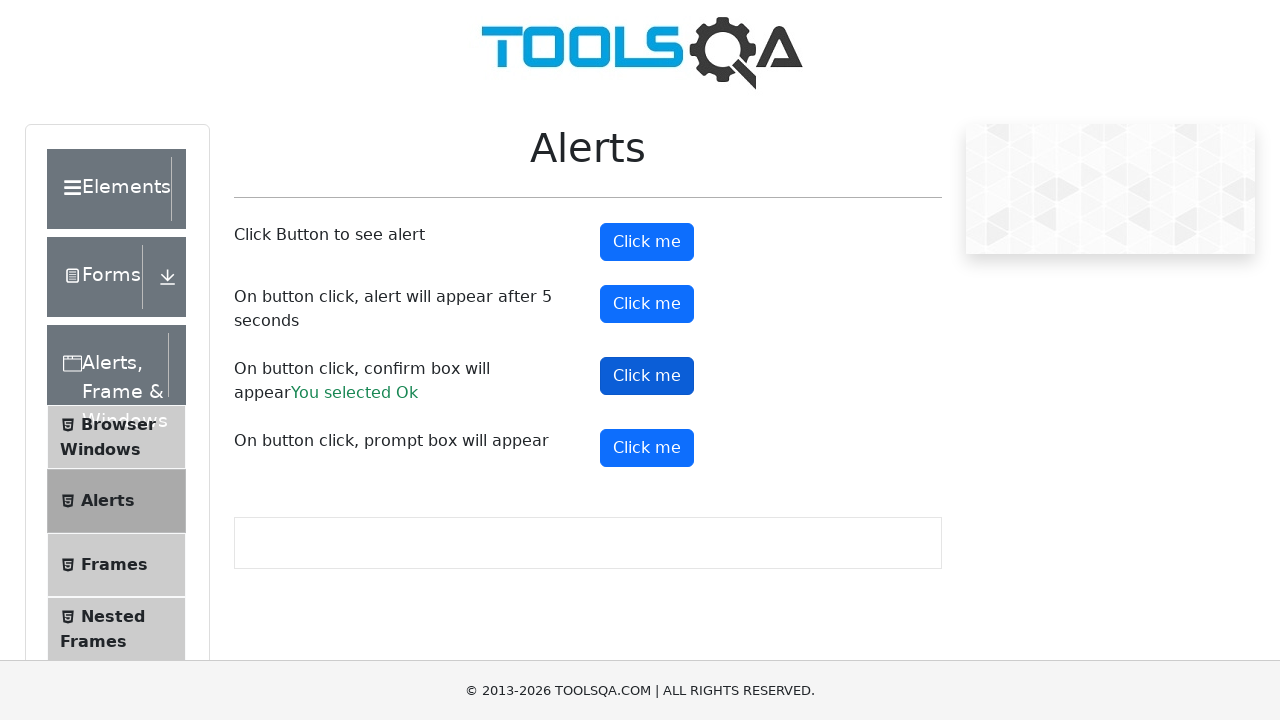